Tests JavaScript prompt popup by clicking "Try it" button, entering text into the prompt, and dismissing it

Starting URL: https://www.w3schools.com/js/tryit.asp?filename=tryjs_prompt

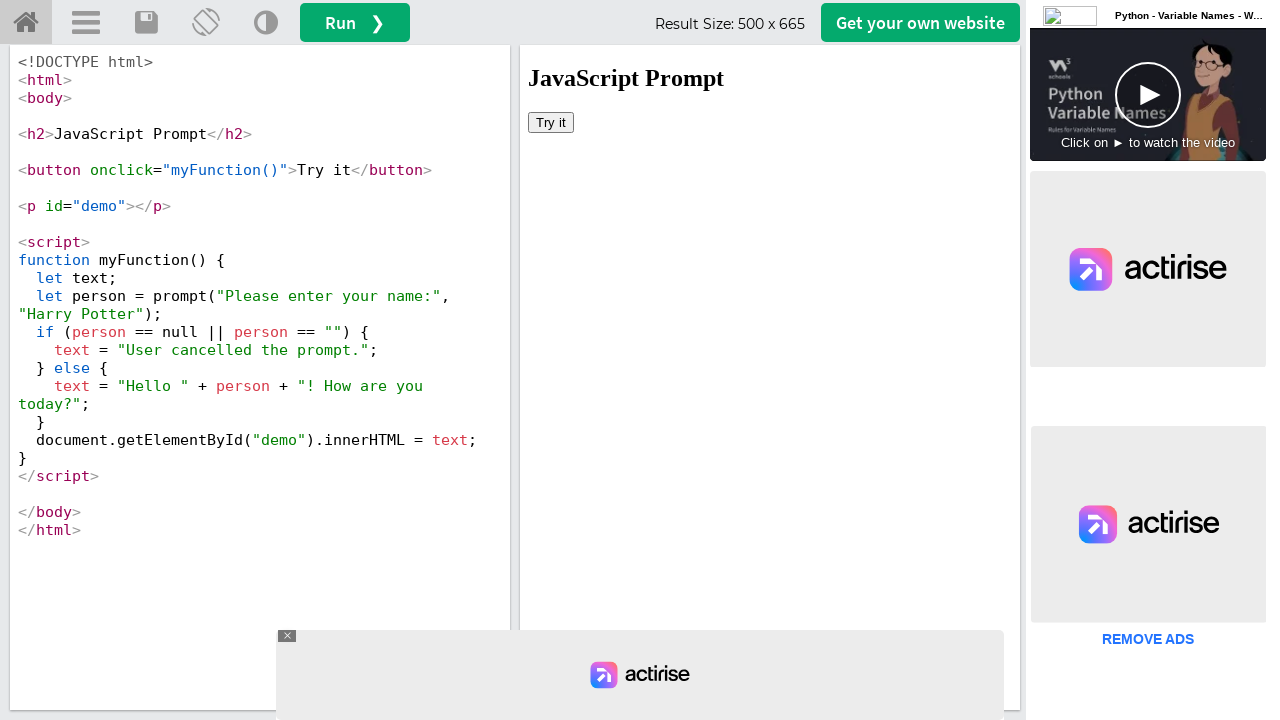

Set up dialog handler to dismiss prompts
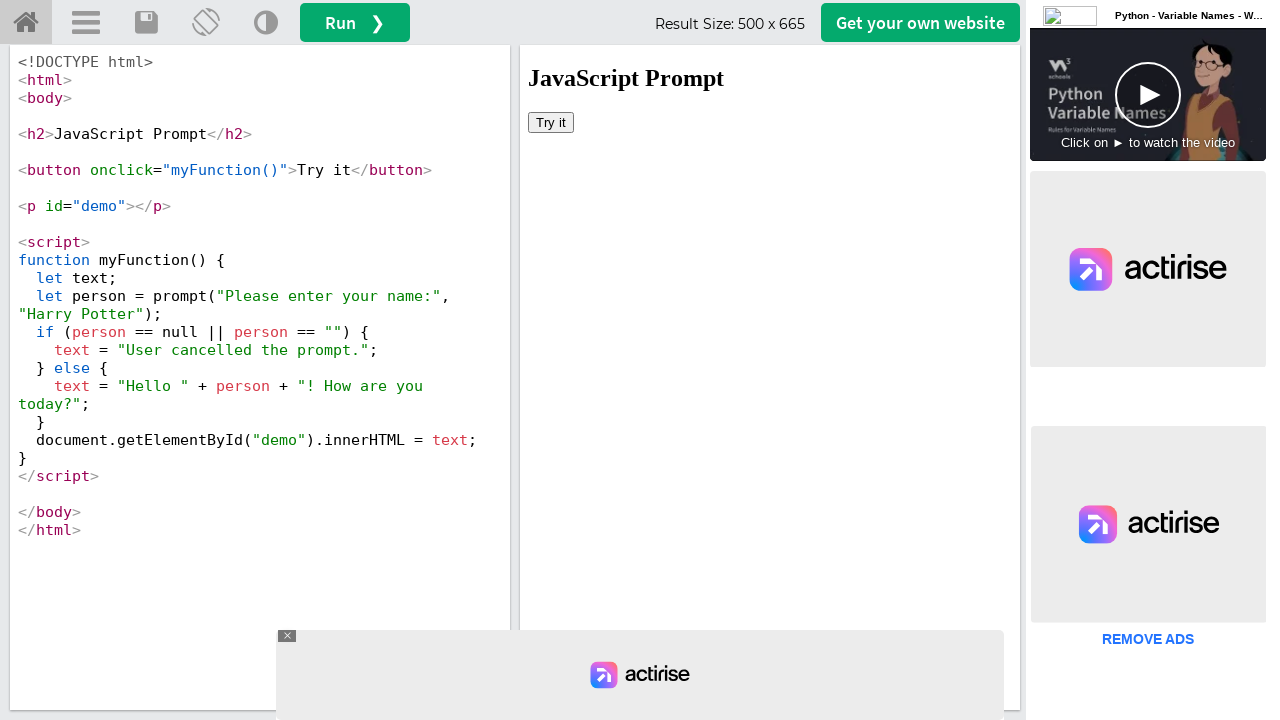

Located the iframe containing the result
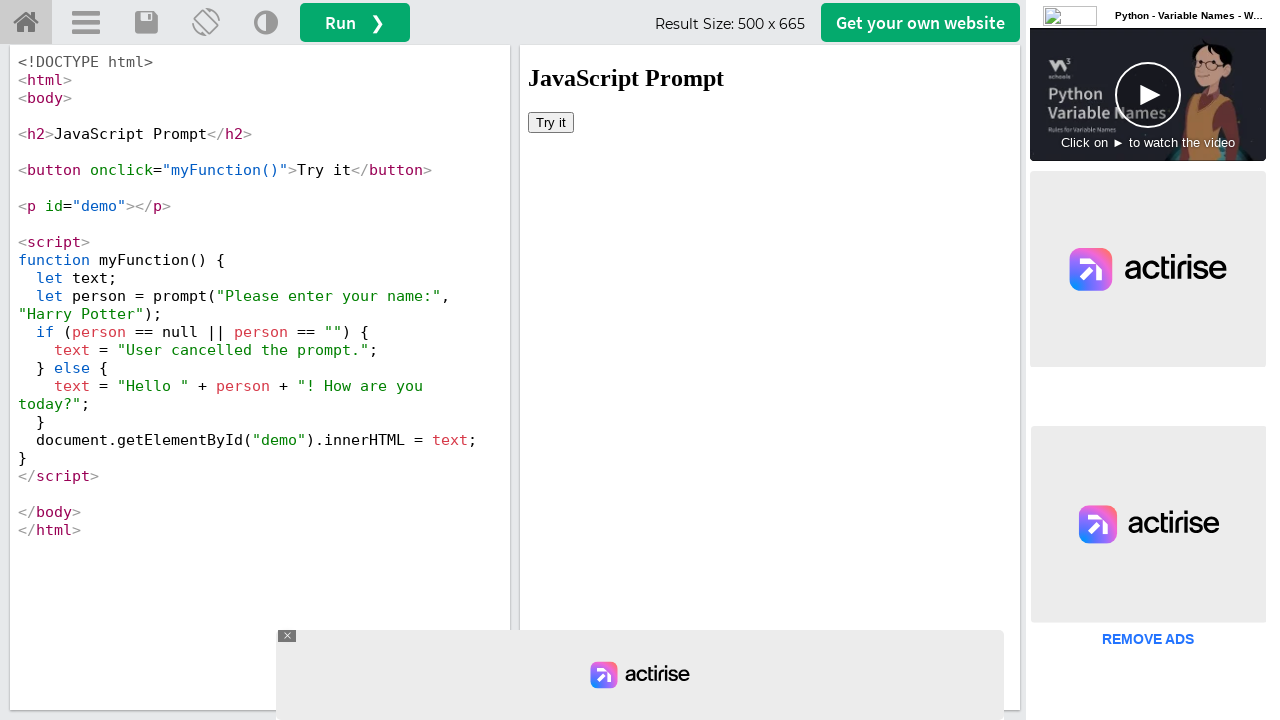

Clicked 'Try it' button to trigger JavaScript prompt popup at (551, 122) on #iframeResult >> internal:control=enter-frame >> xpath=//button[text()='Try it']
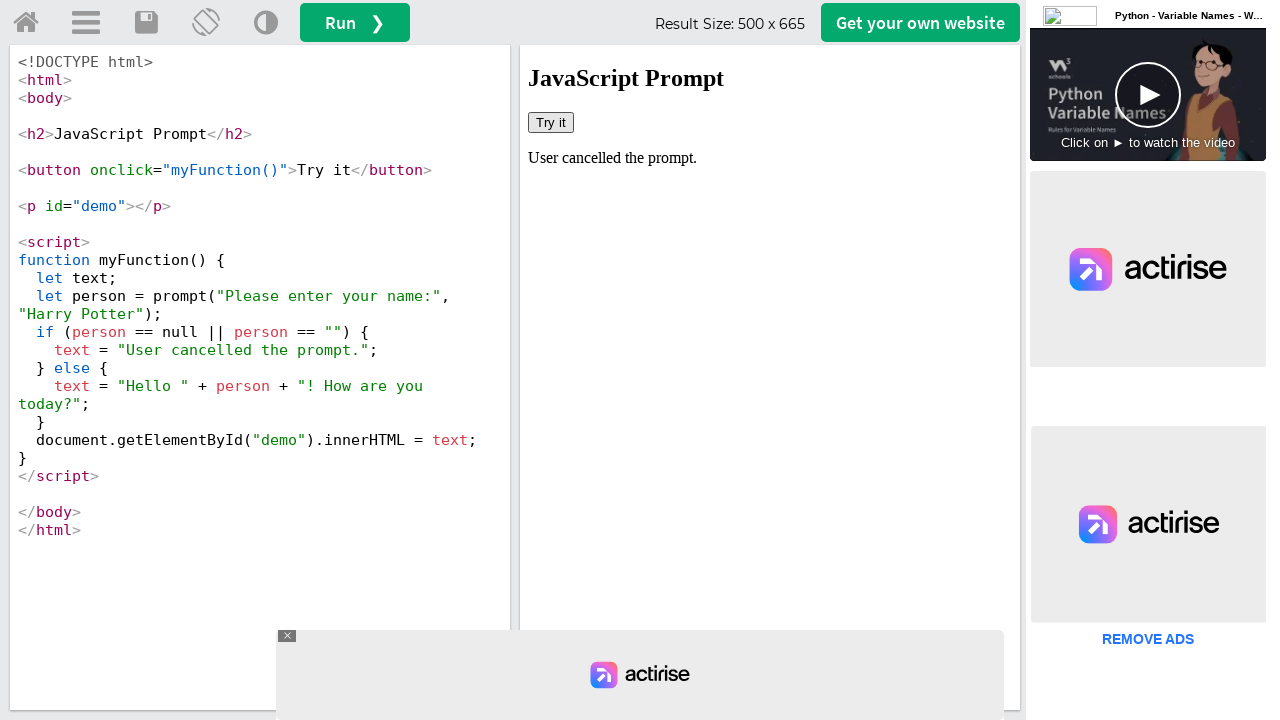

Waited 500ms for prompt to be processed
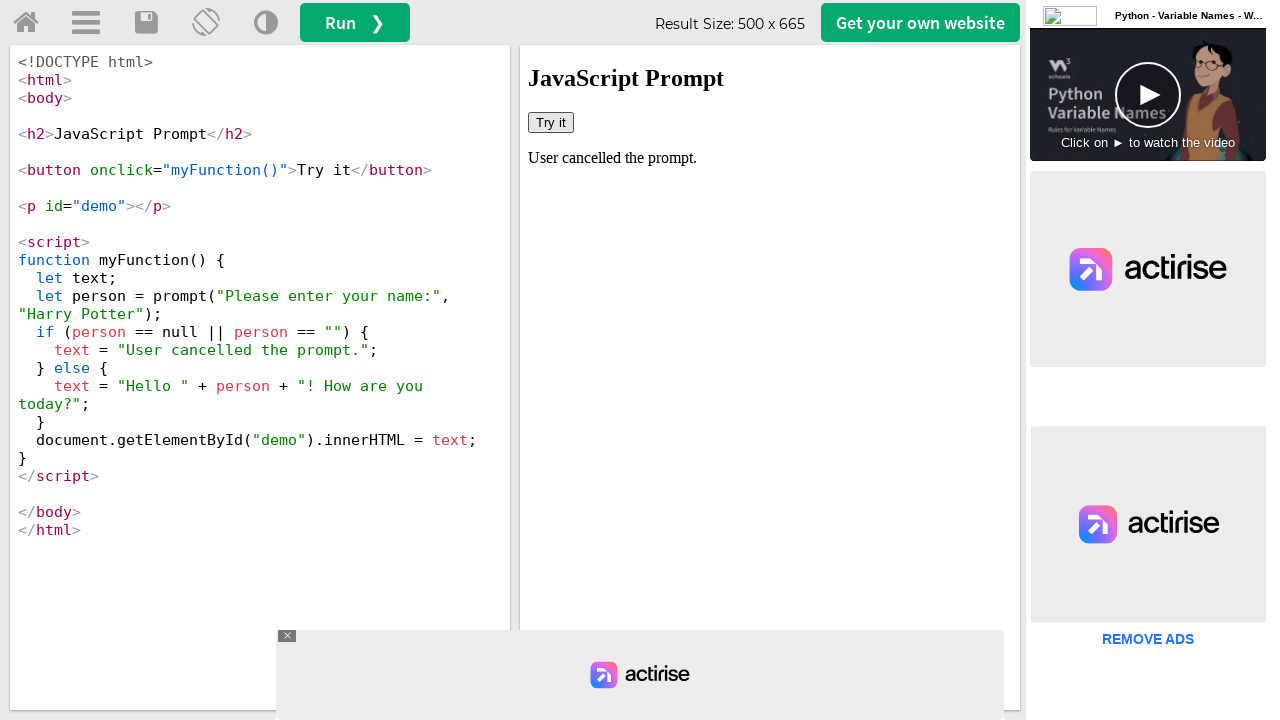

Retrieved result text from demo element: 'User cancelled the prompt.'
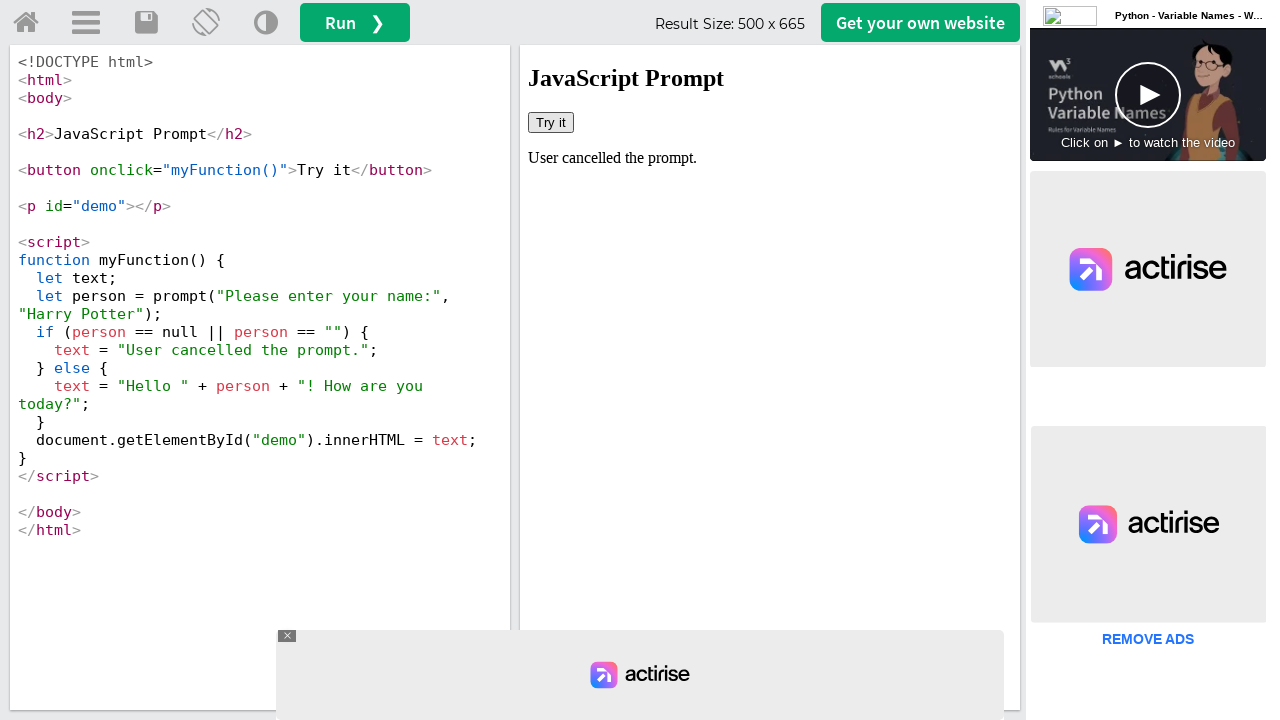

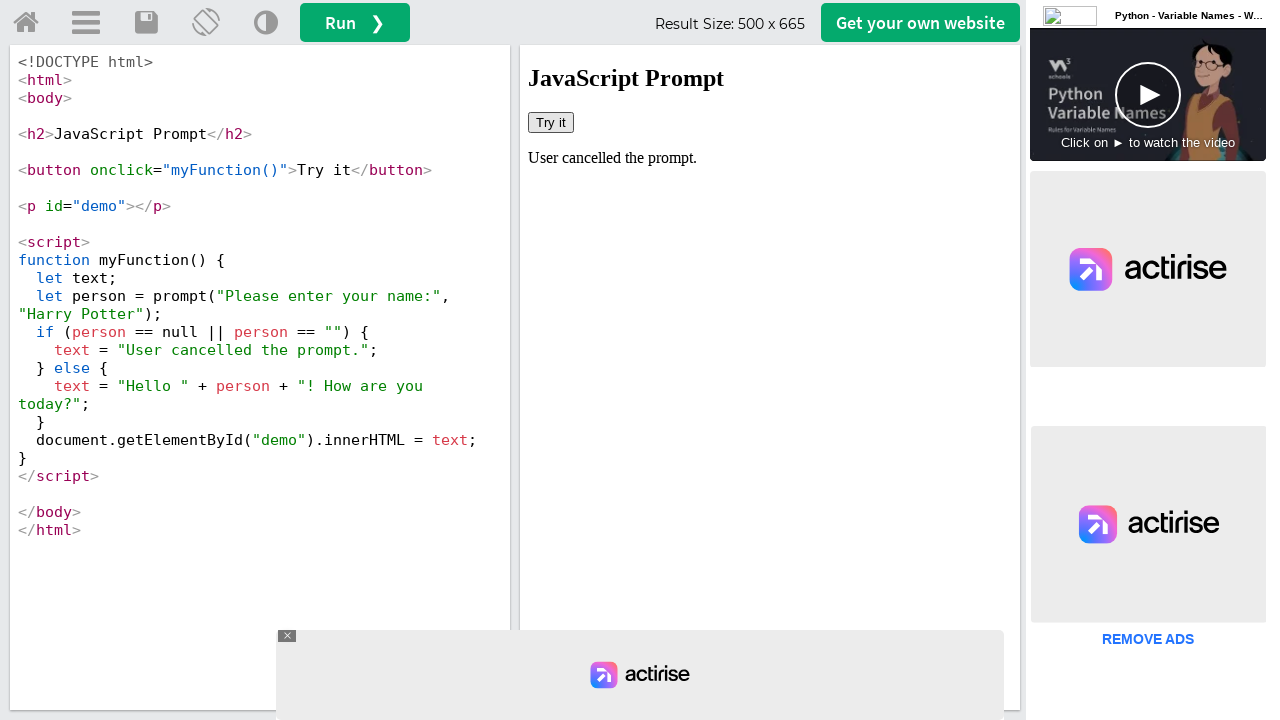